Tests form interactions on a practice page by clicking a checkbox, extracting label text, selecting that value from a dropdown, entering it in a text field, triggering an alert, and verifying the alert contains the expected text.

Starting URL: https://rahulshettyacademy.com/AutomationPractice/

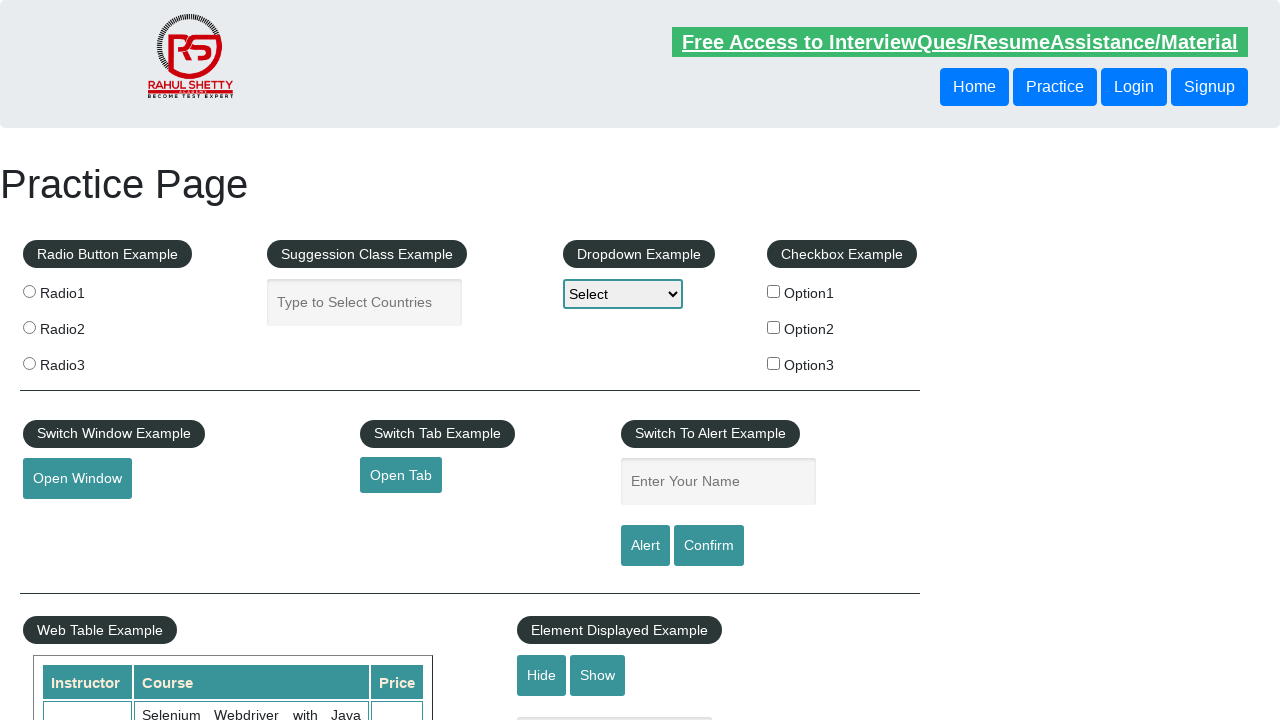

Clicked checkbox option 3 at (774, 363) on #checkBoxOption3
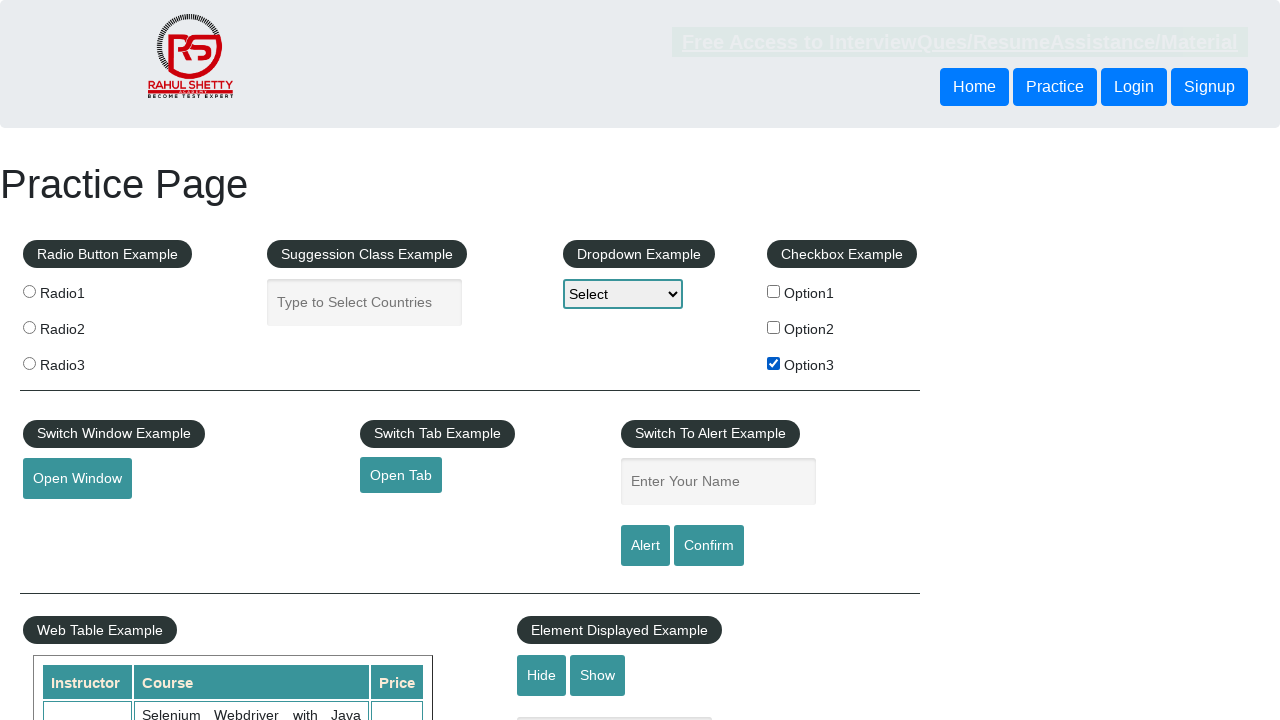

Extracted label text 'honda' from the page
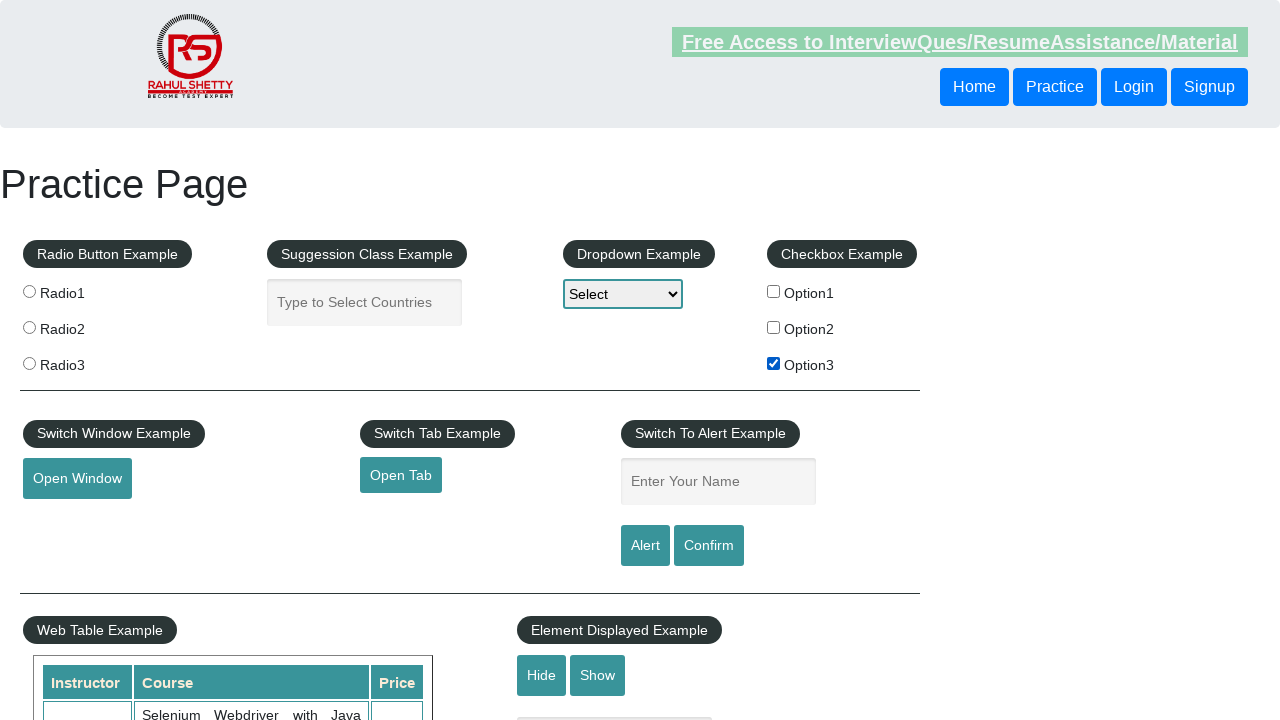

Clicked dropdown menu to open it at (623, 294) on #dropdown-class-example
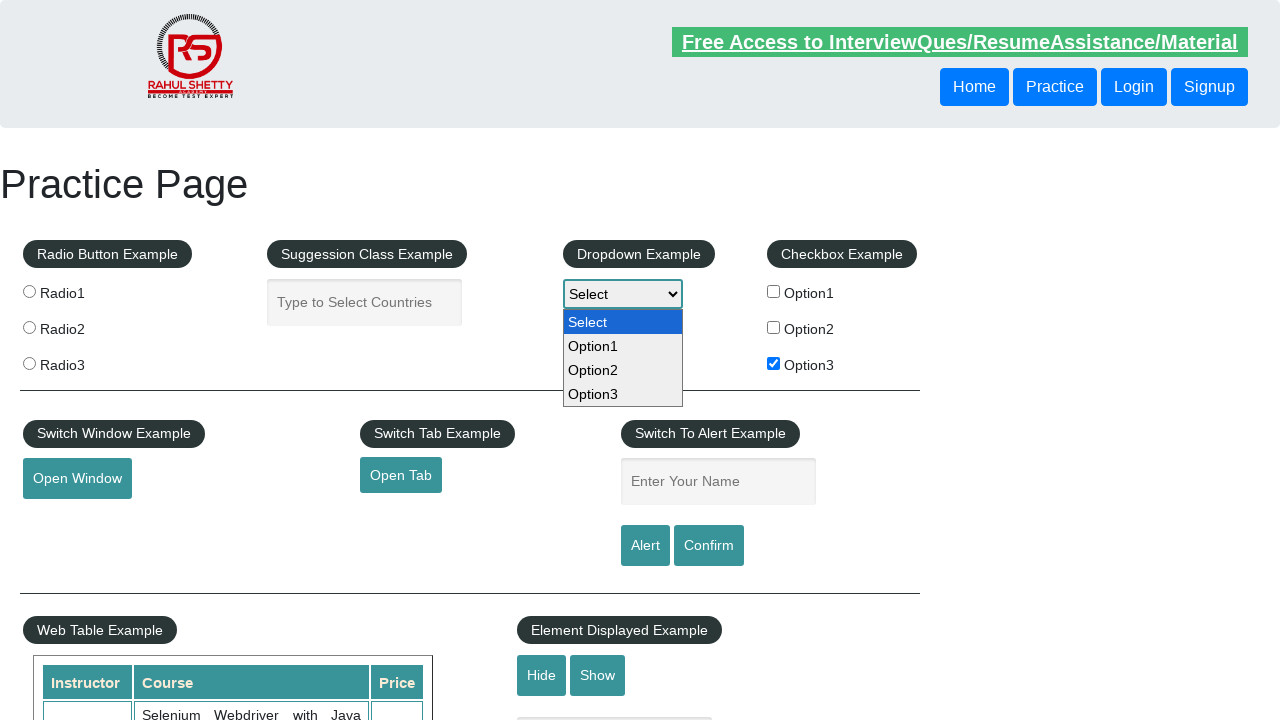

Selected 'Option3' from dropdown on #dropdown-class-example
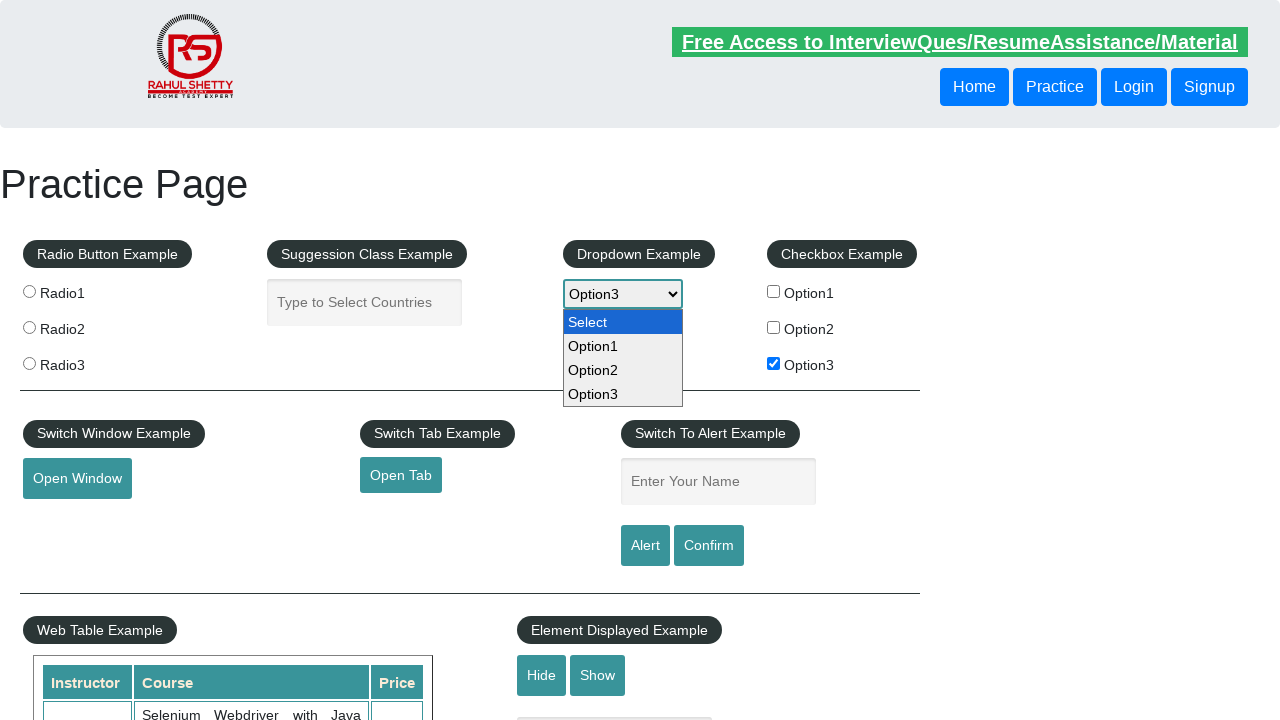

Entered 'Option3' into the name field on #name
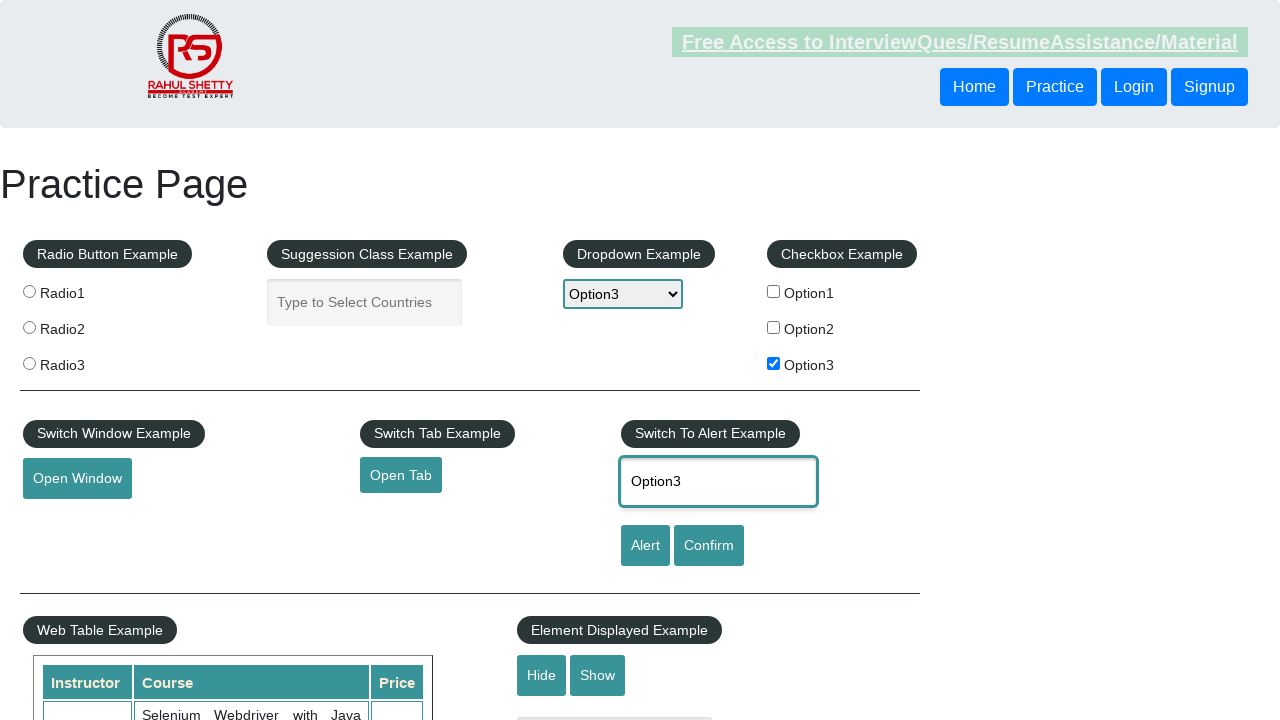

Set up dialog handler to capture alert
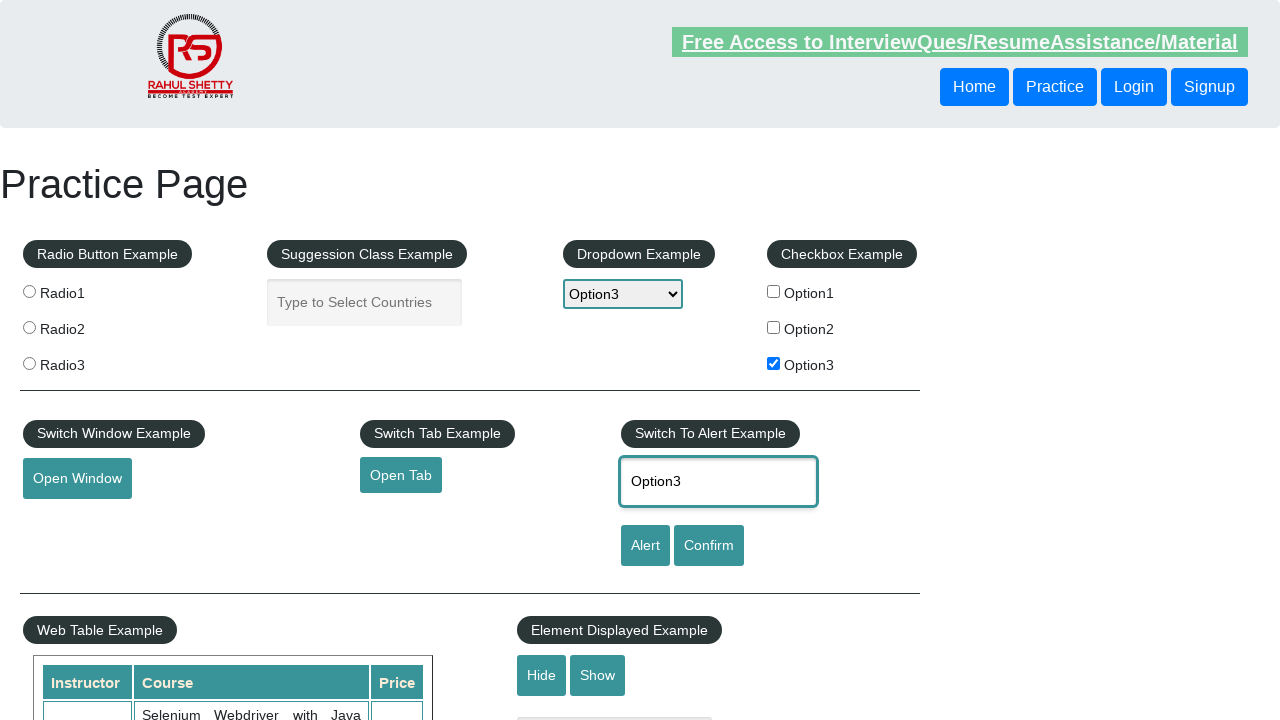

Clicked alert button to trigger alert dialog at (645, 546) on #alertbtn
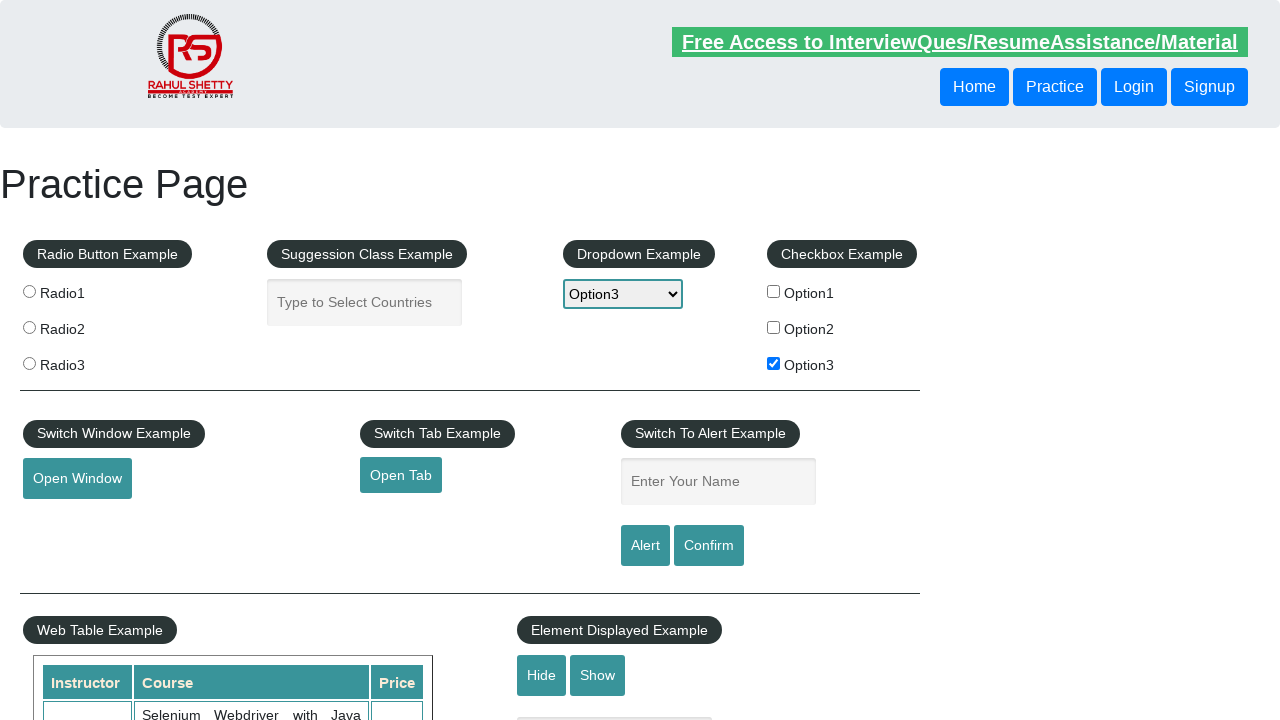

Waited for dialog to be handled
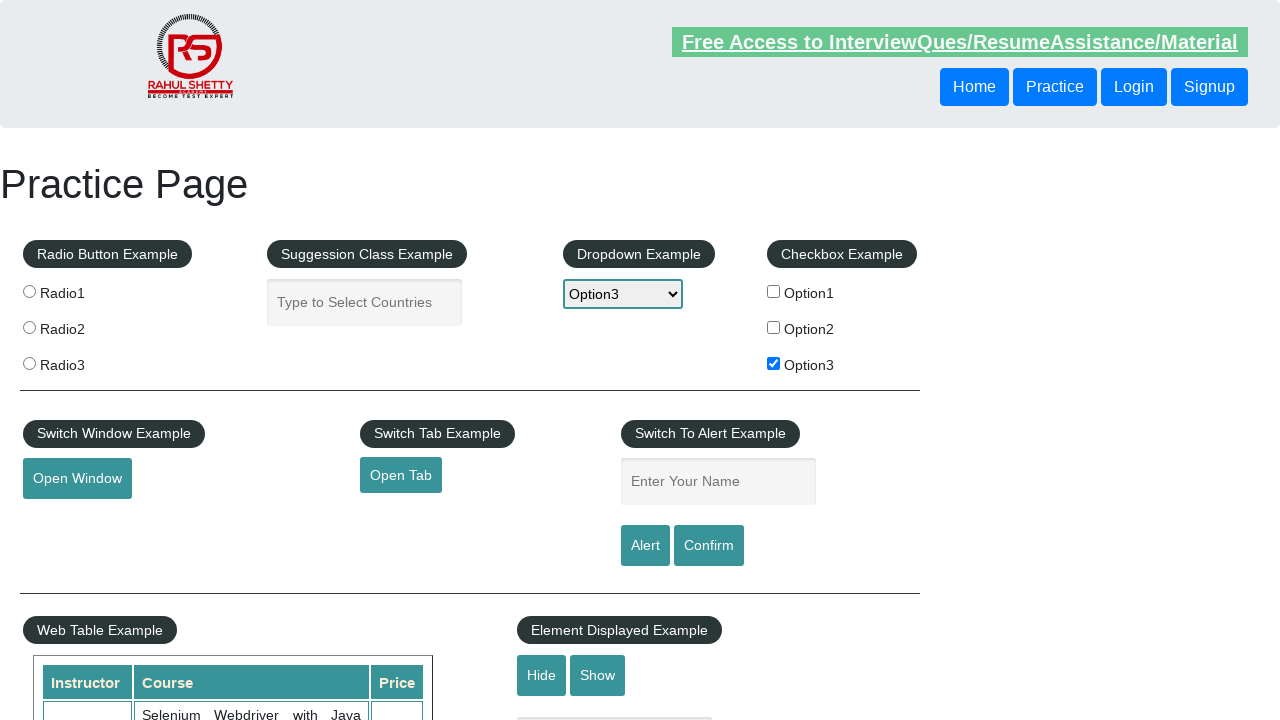

Verified alert contains expected text 'Option3'
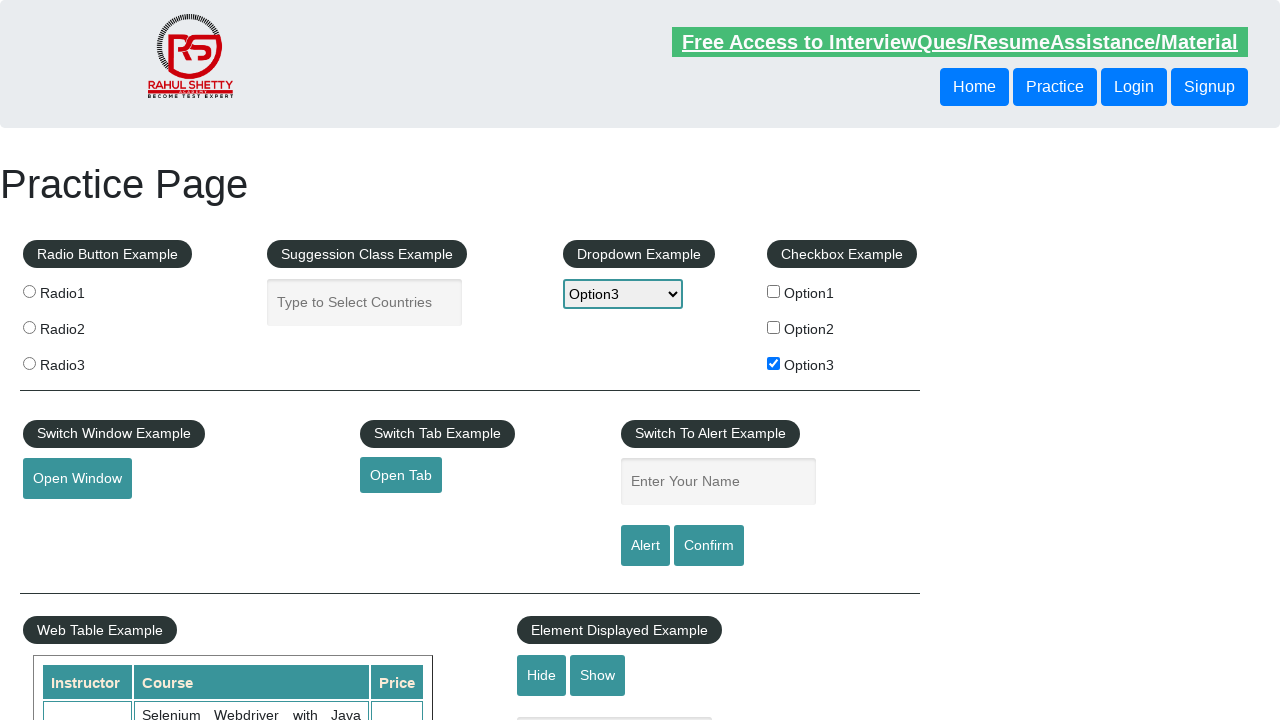

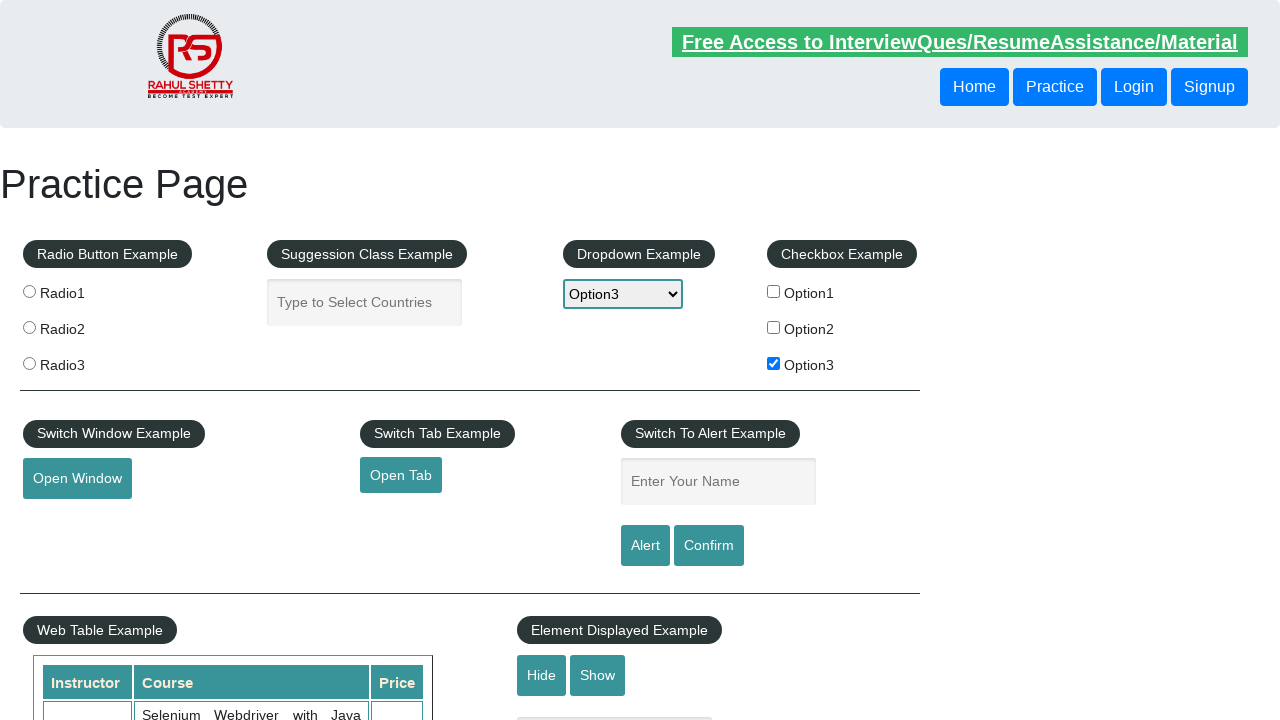